Tests the text input functionality on UI Testing Playground by entering "SkyPro" into an input field, clicking a button, and verifying the button text updates to match the entered text.

Starting URL: http://uitestingplayground.com/textinput

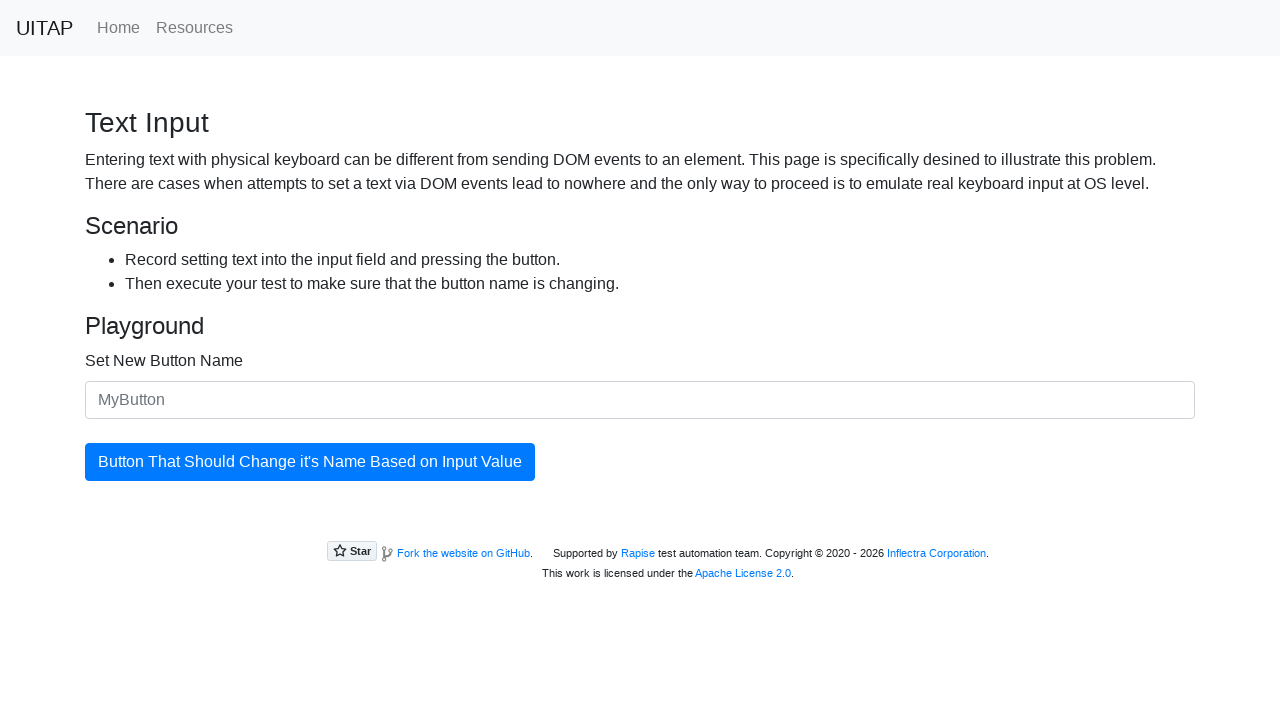

Filled input field with 'SkyPro' on #newButtonName
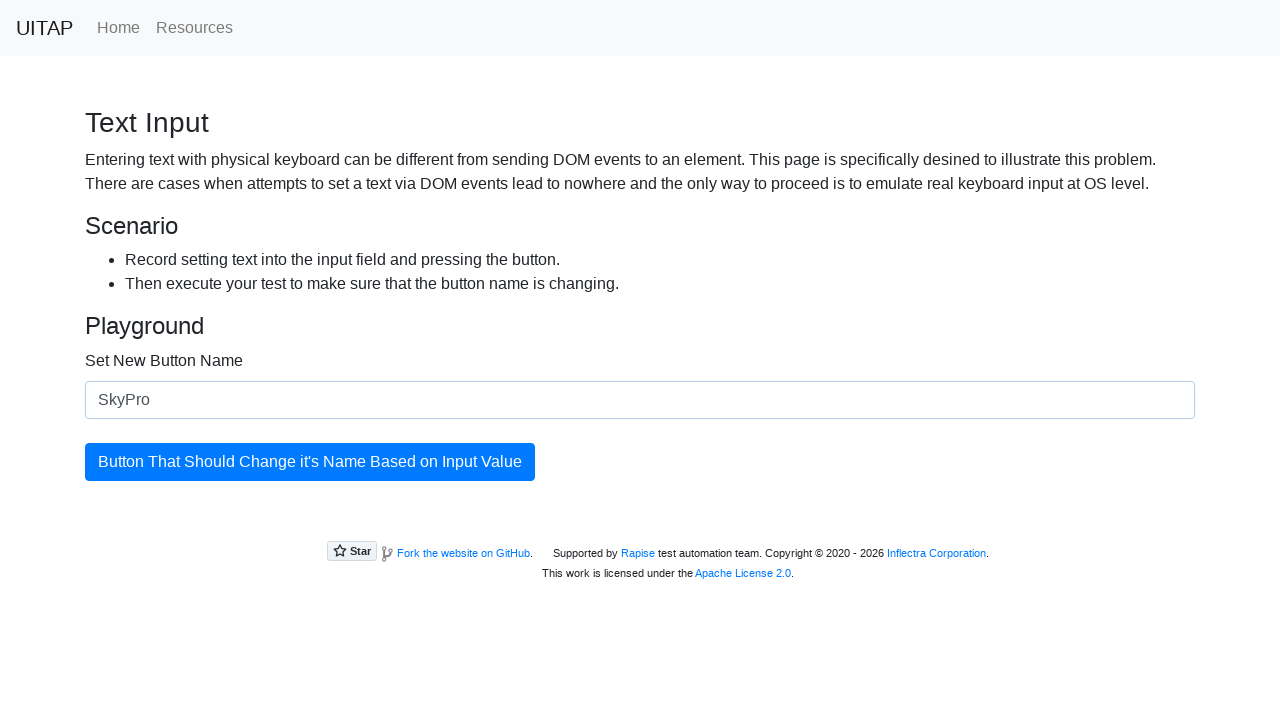

Clicked the button to update its text at (310, 462) on #updatingButton
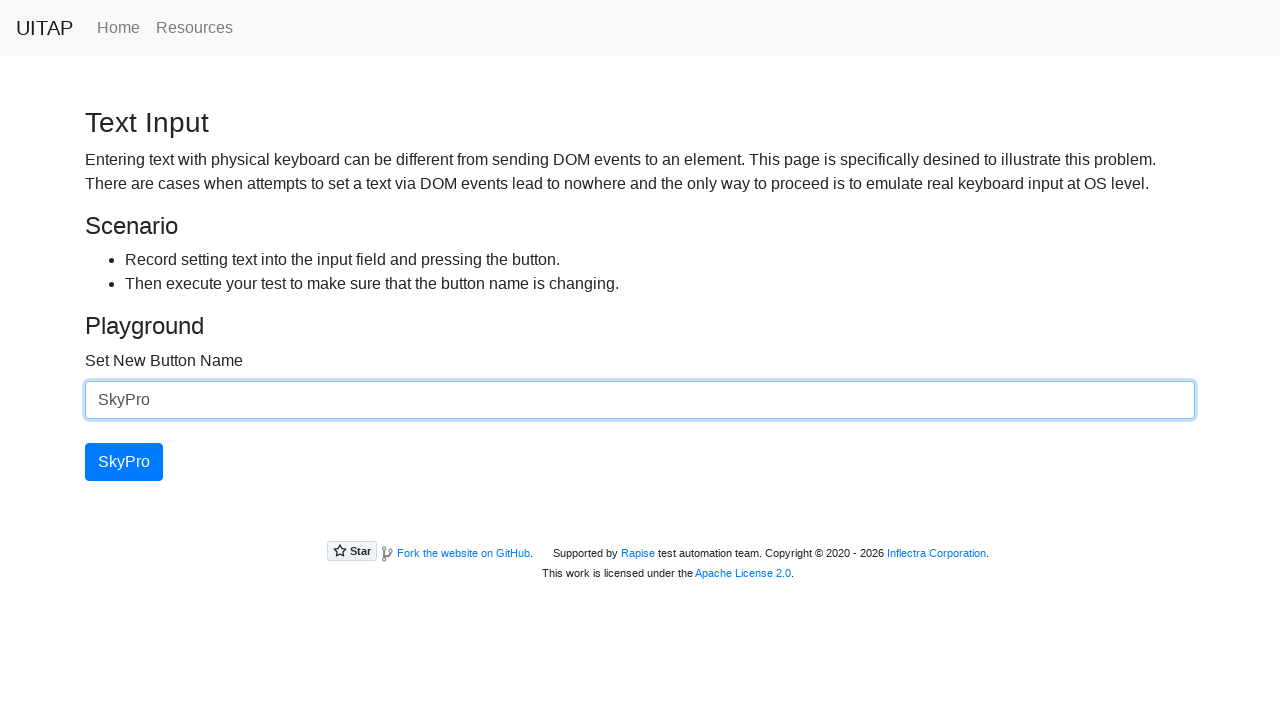

Button text successfully updated to 'SkyPro'
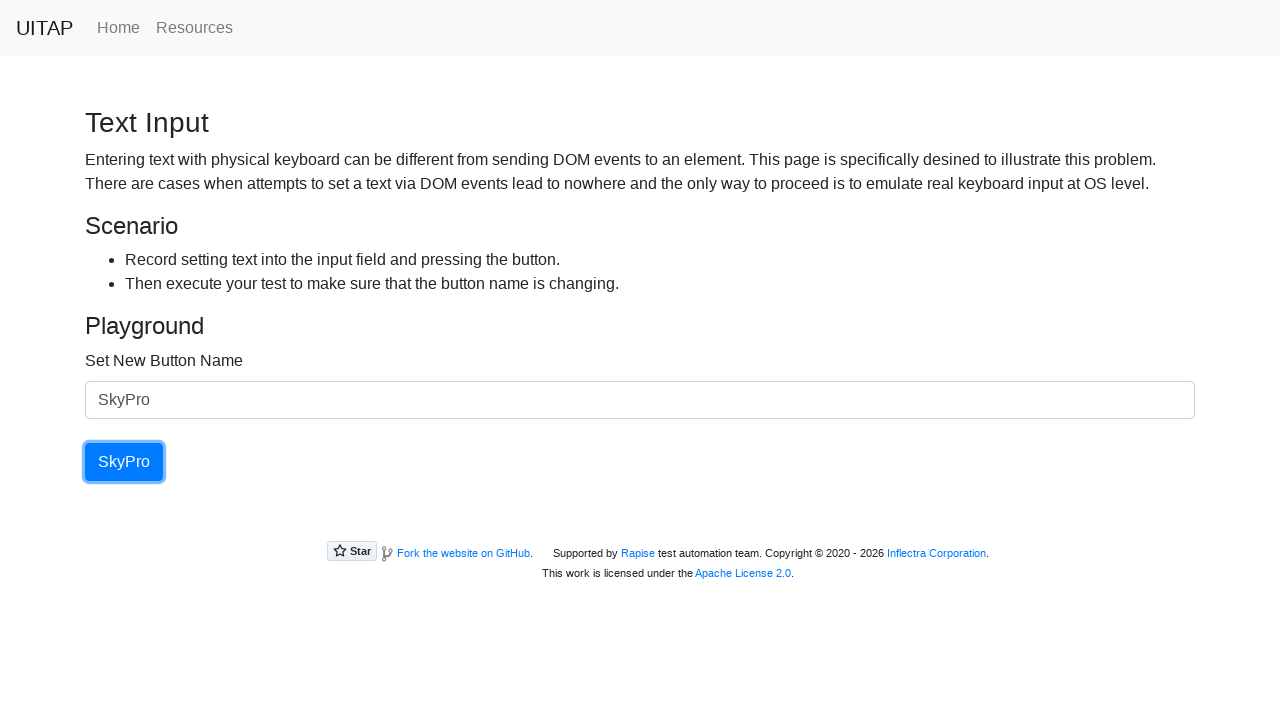

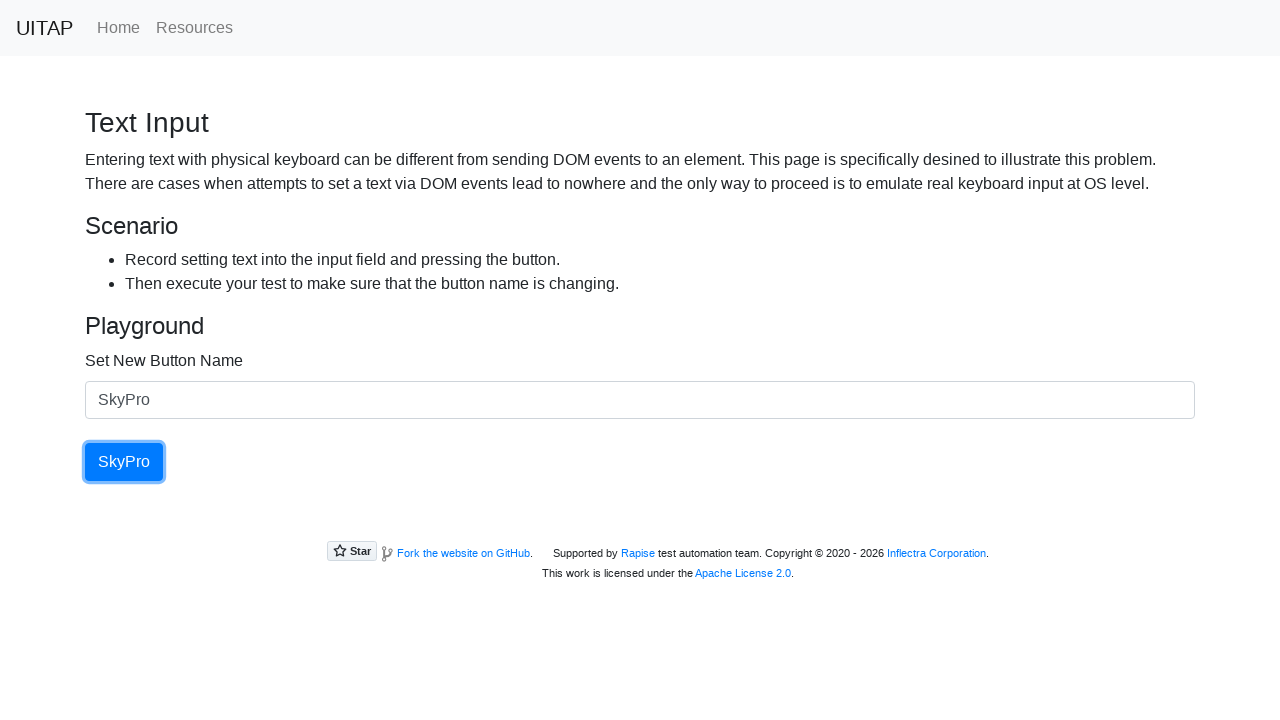